Tests a simple registration form by filling in first name, last name, email, and phone number fields, then submits the form and handles the confirmation alert.

Starting URL: https://v1.training-support.net/selenium/simple-form

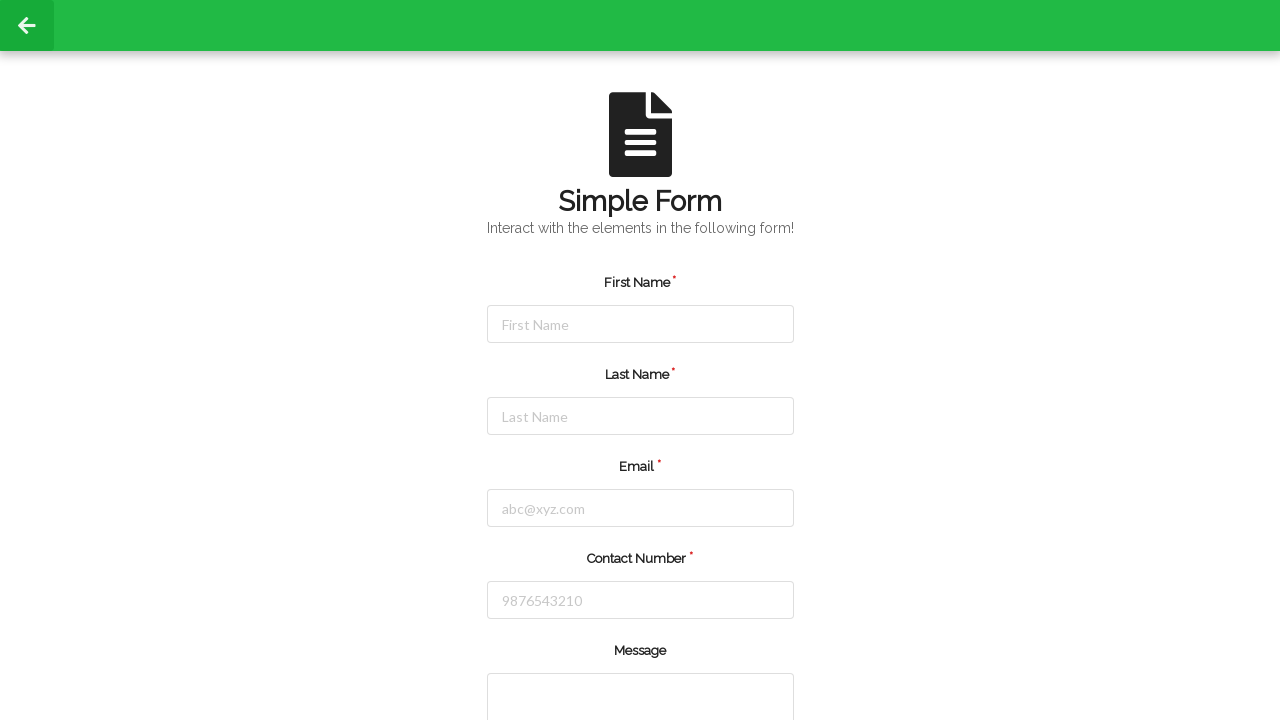

Filled first name field with 'Jennifer' on #firstName
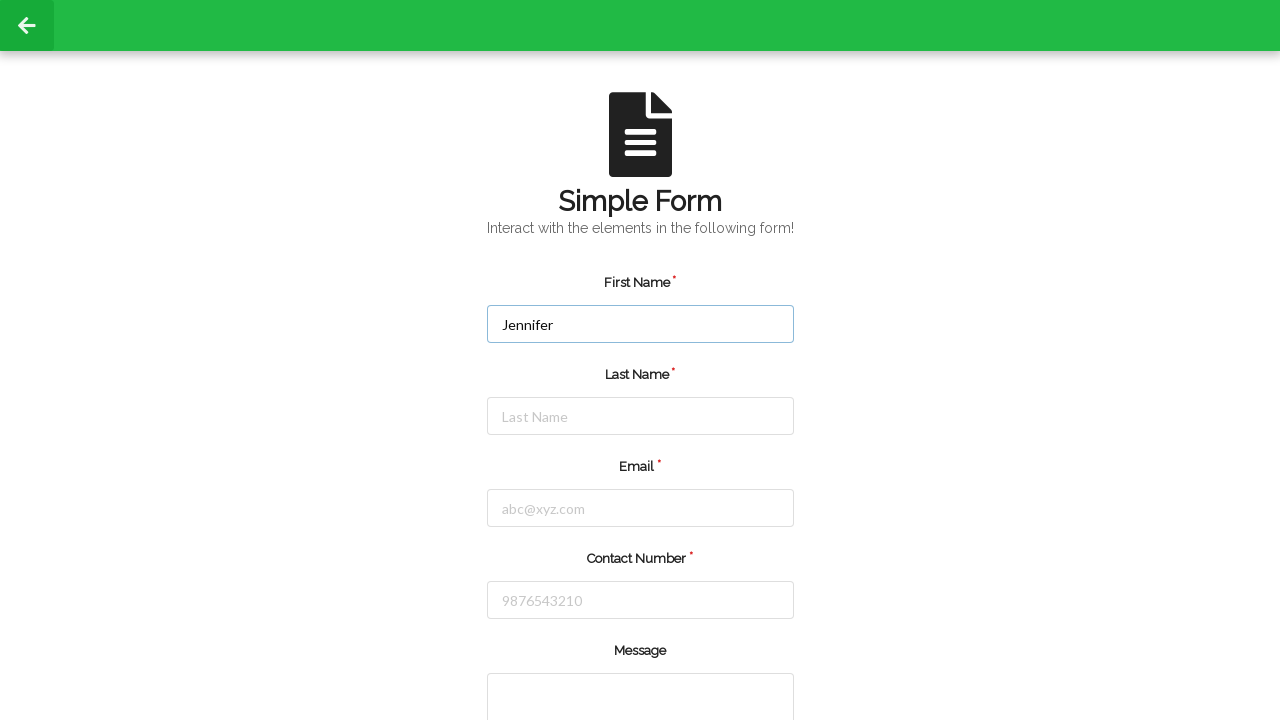

Filled last name field with 'Martinez' on #lastName
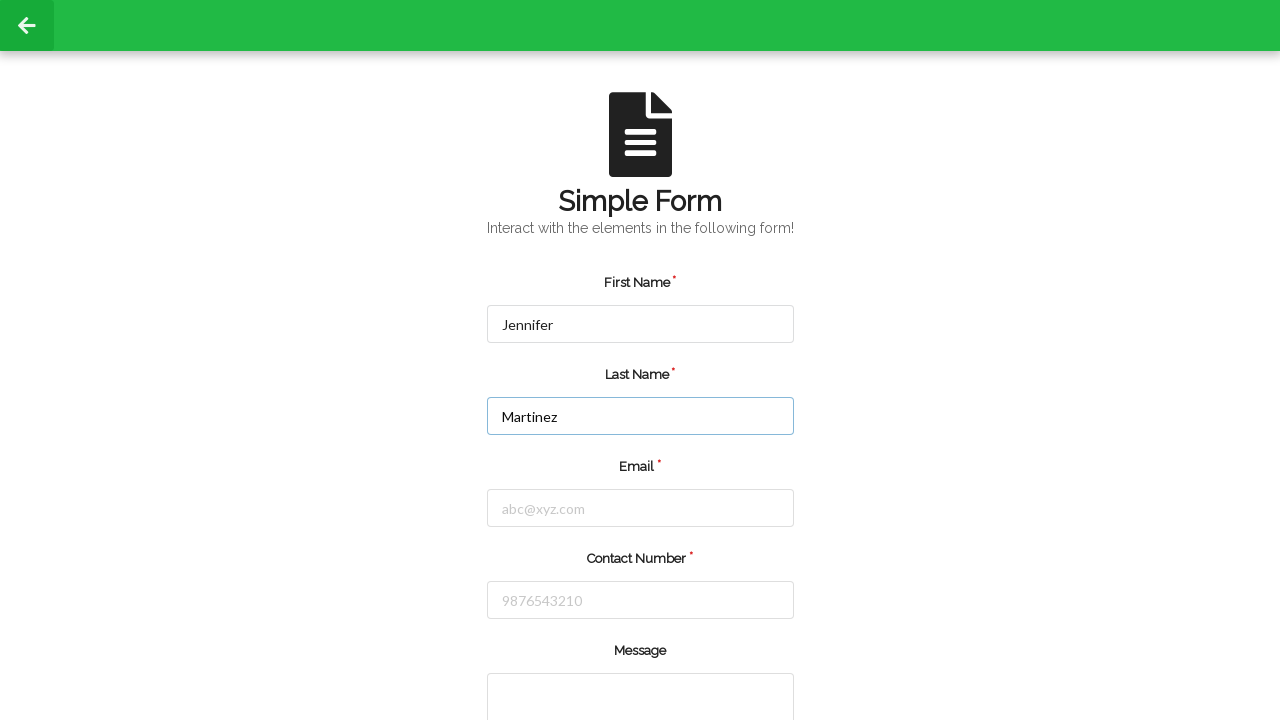

Filled email field with 'jennifer.martinez@example.com' on #email
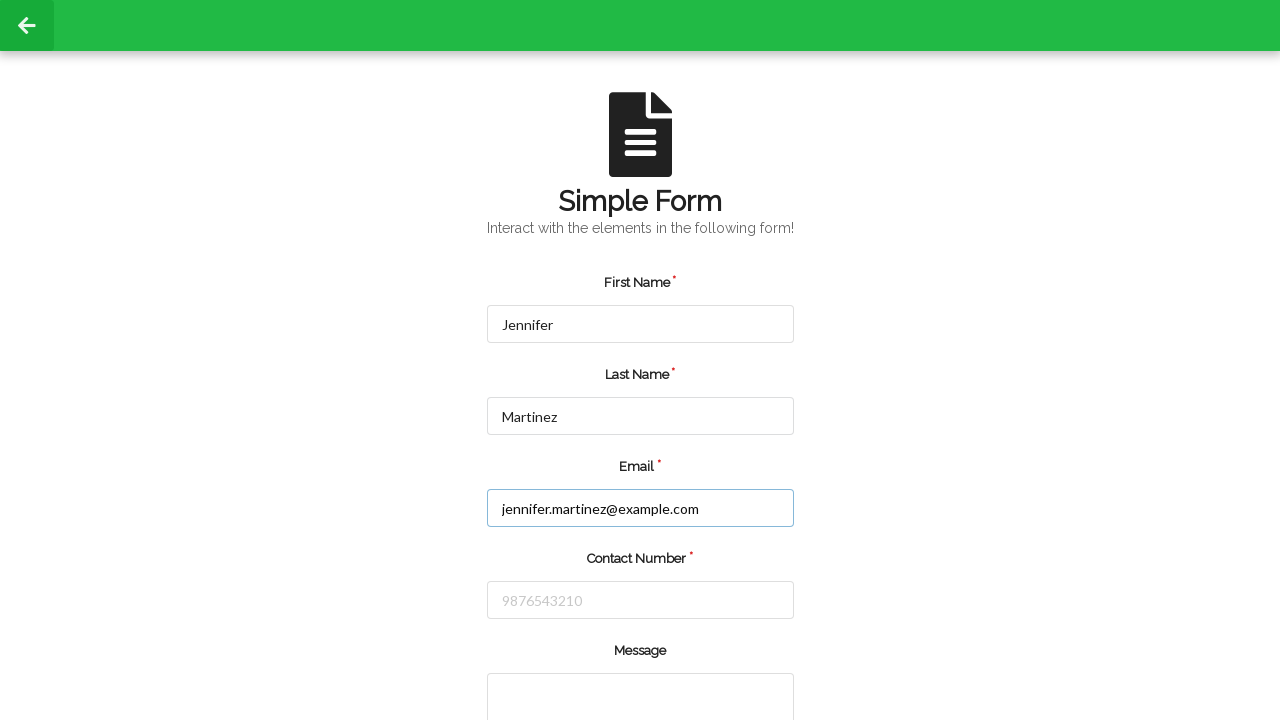

Filled phone number field with '5551234567' on #number
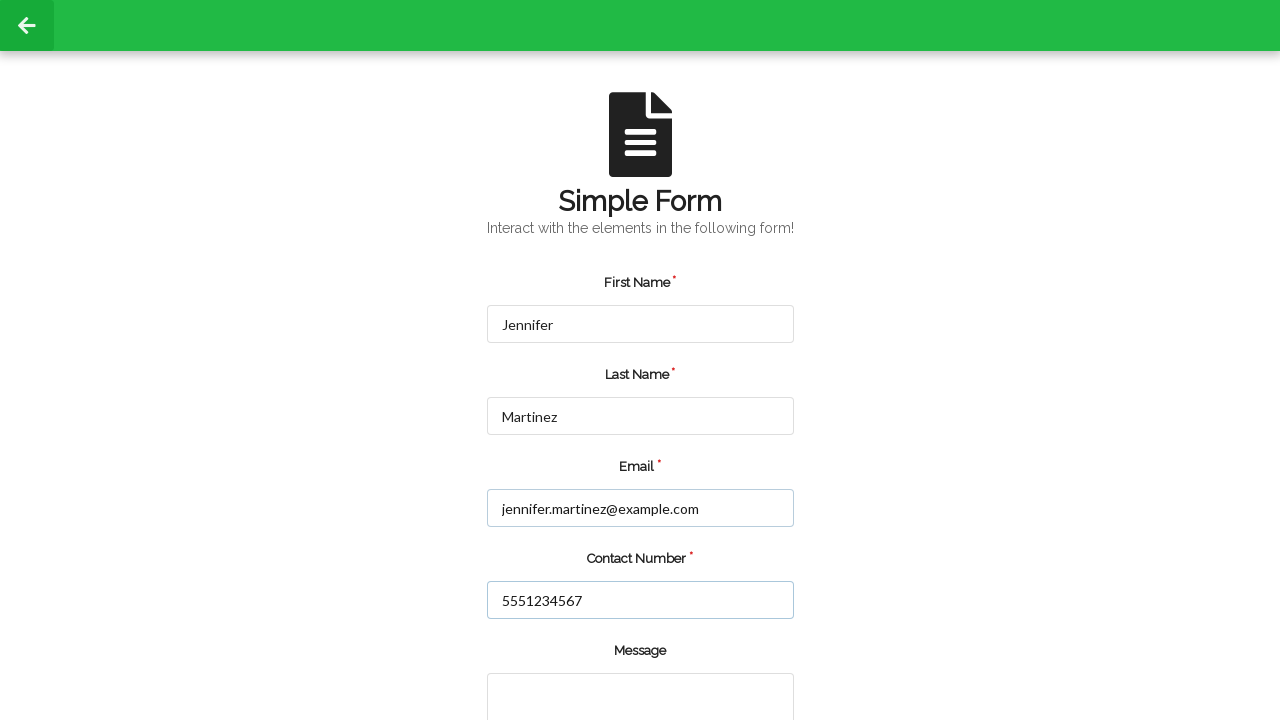

Clicked submit button at (558, 660) on input.green
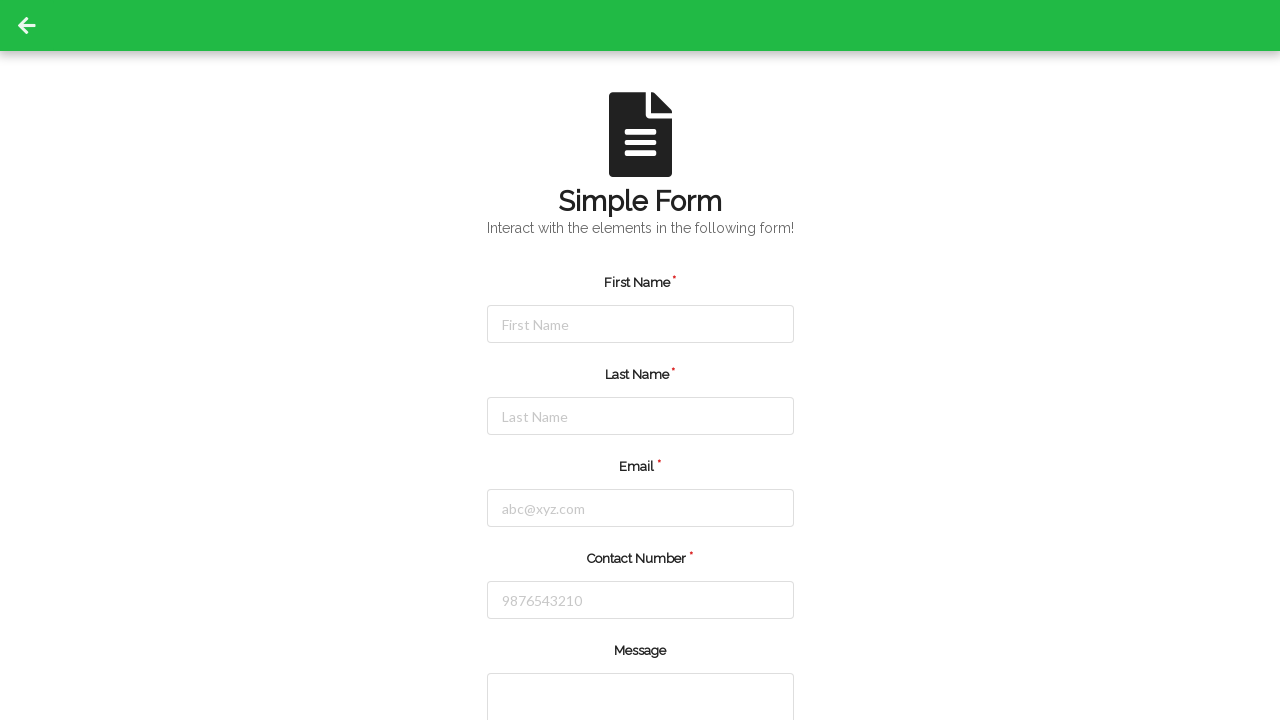

Configured dialog handler to accept alerts
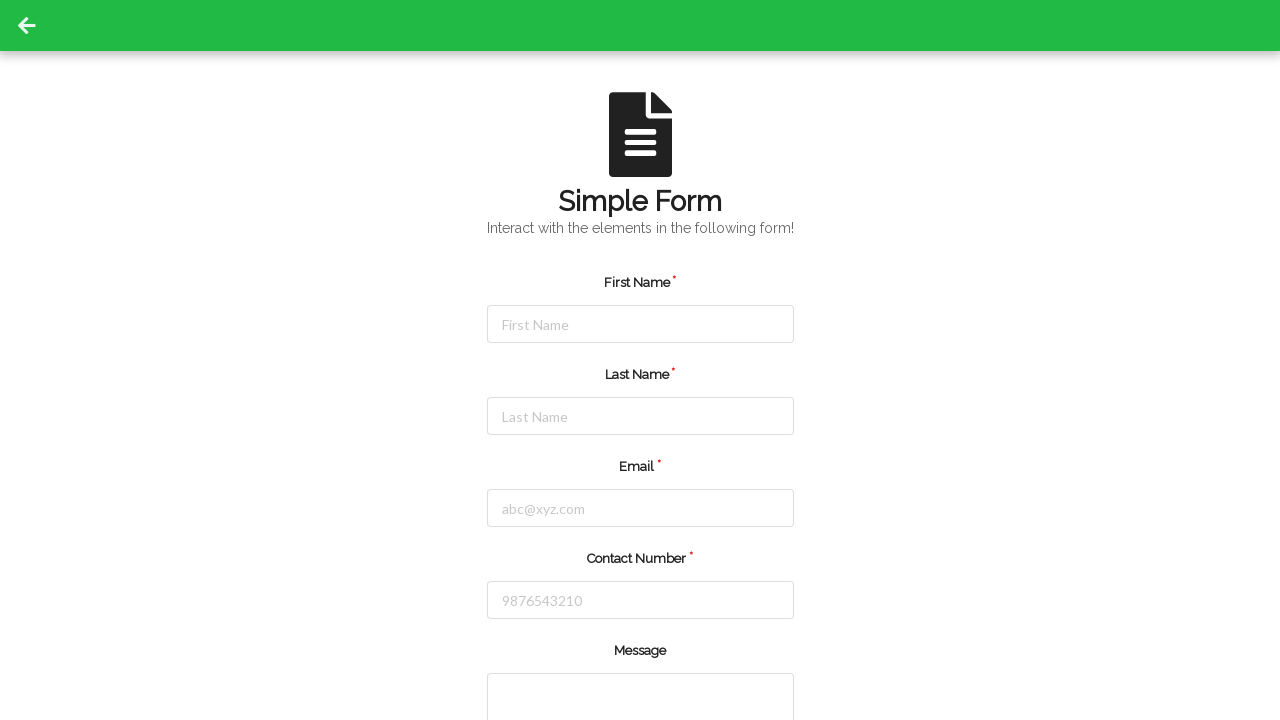

Waited 1000ms for alert to appear
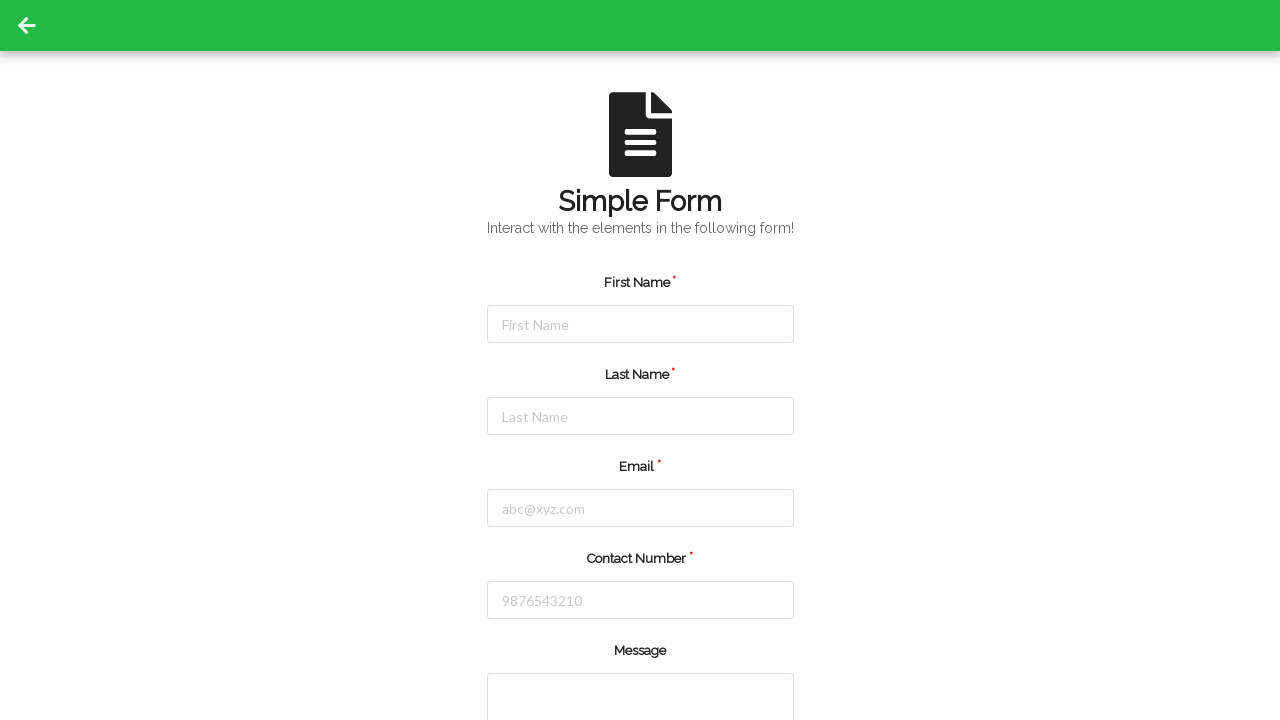

Configured custom dialog handler function
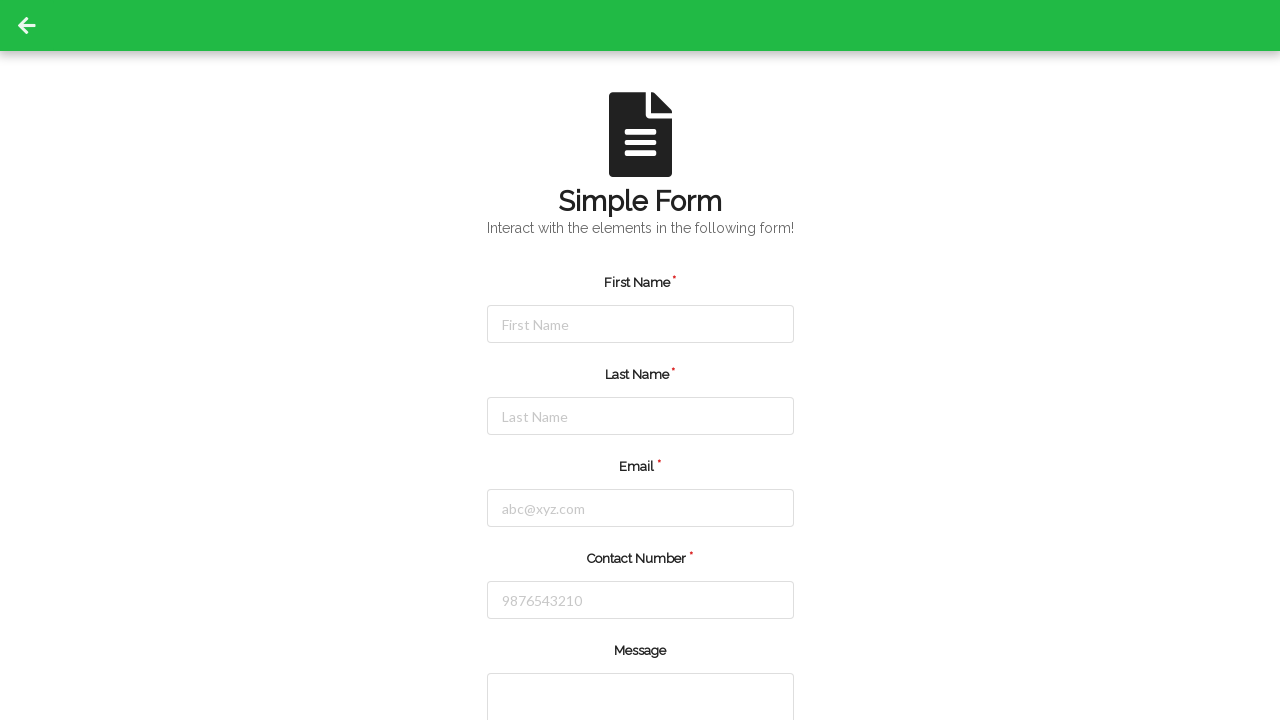

Filled first name field with 'Michael' on #firstName
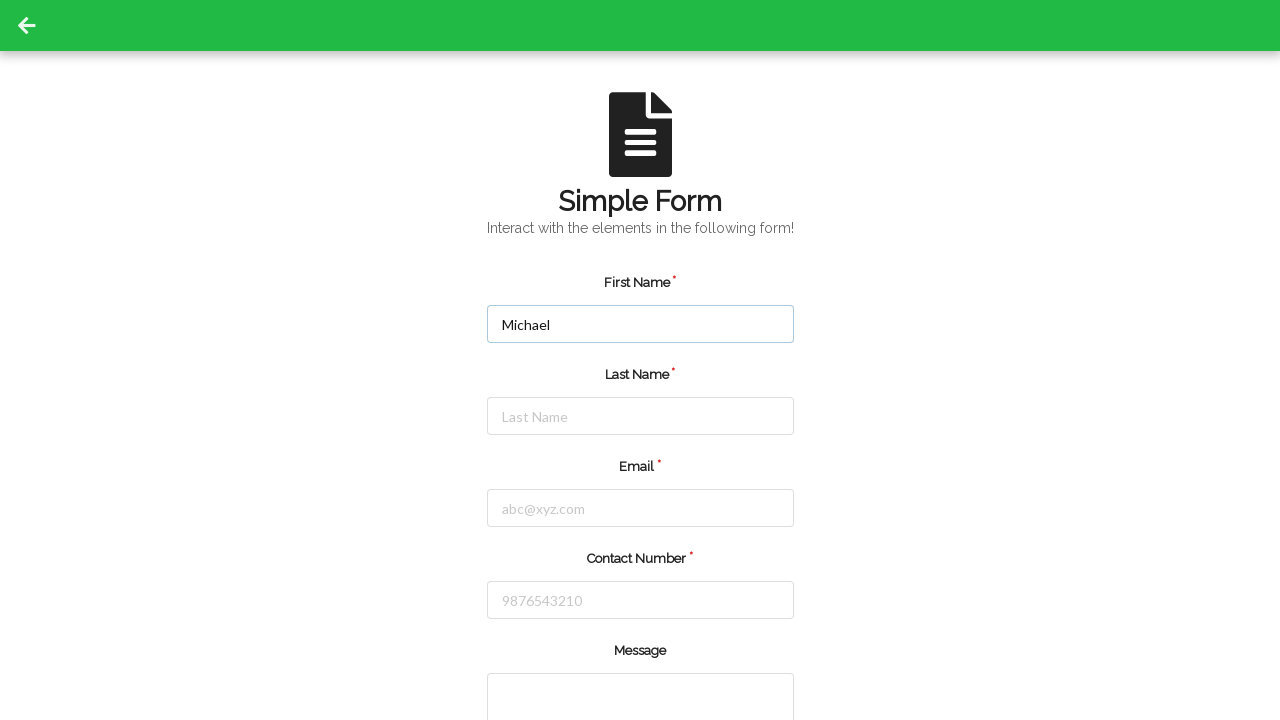

Filled last name field with 'Thompson' on #lastName
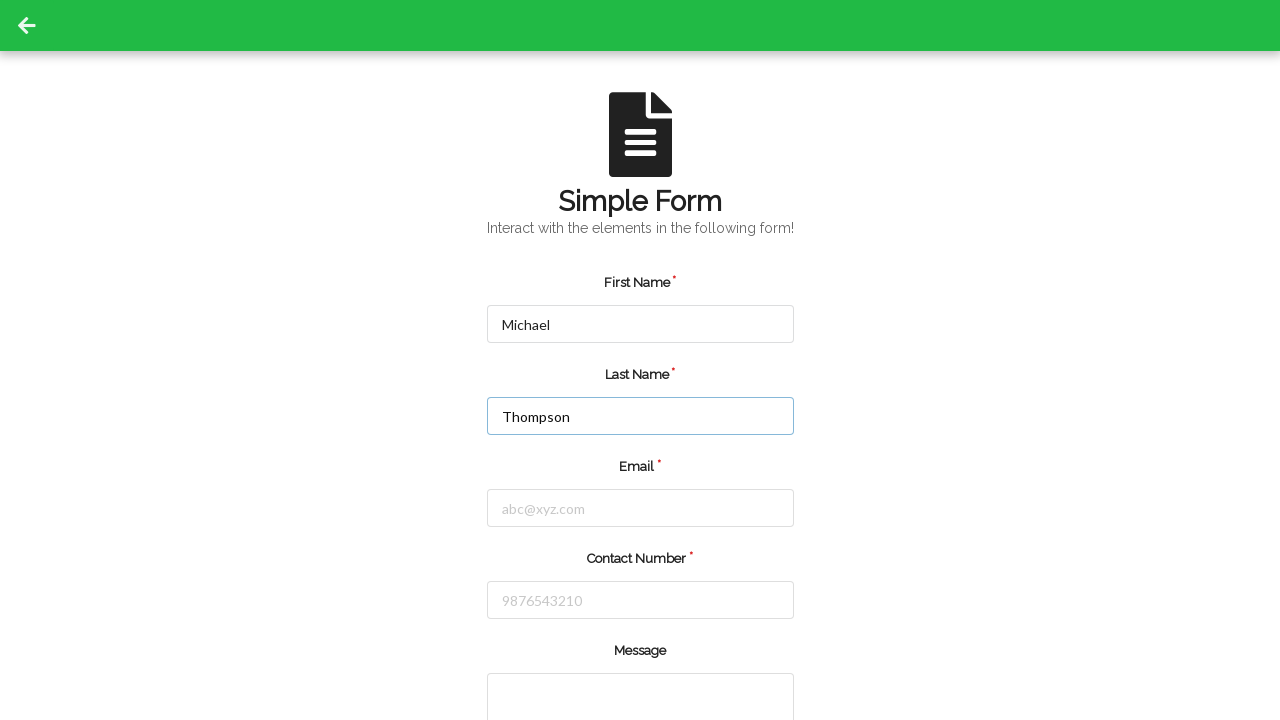

Filled email field with 'm.thompson@testmail.org' on #email
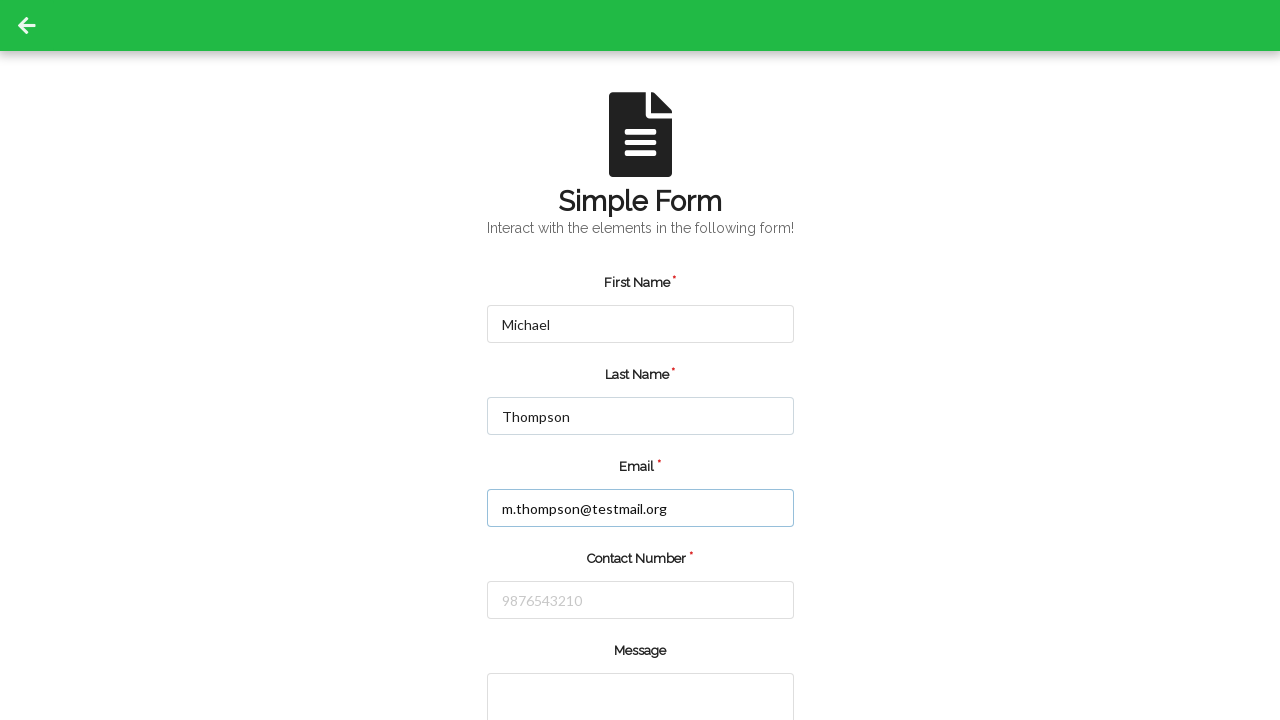

Filled phone number field with '5559876543' on #number
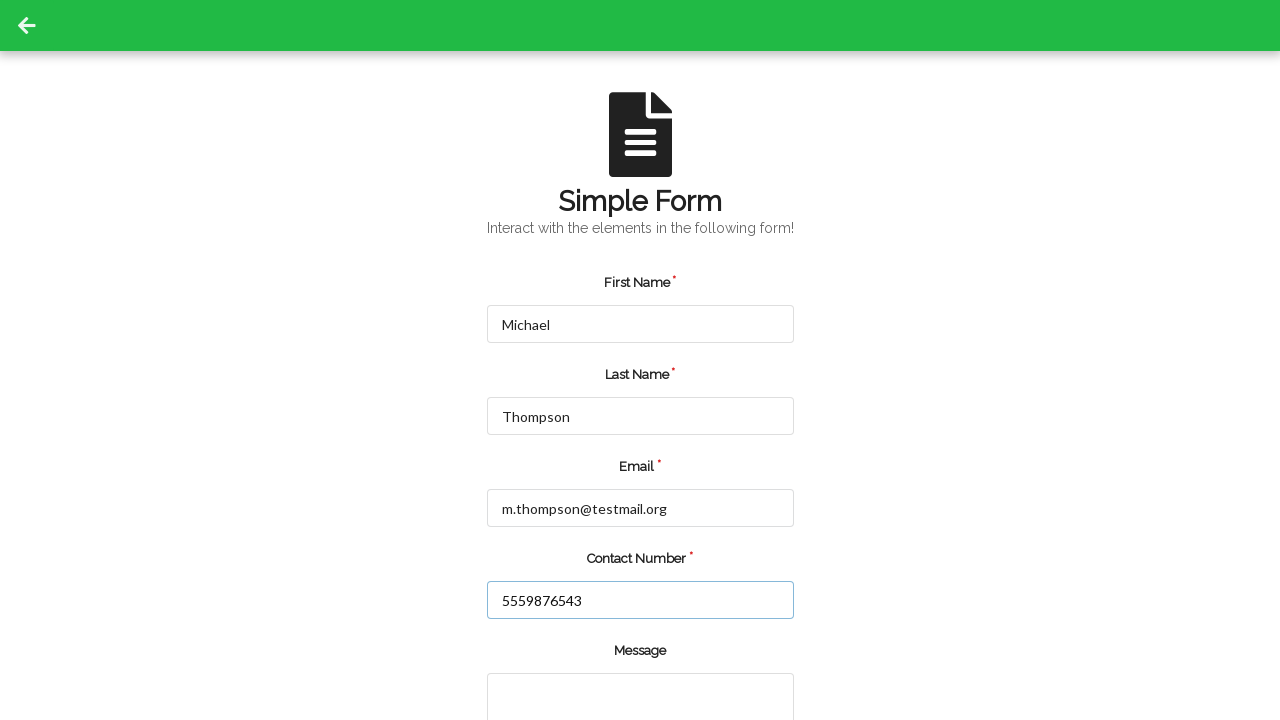

Clicked submit button to submit registration form at (558, 660) on input.green
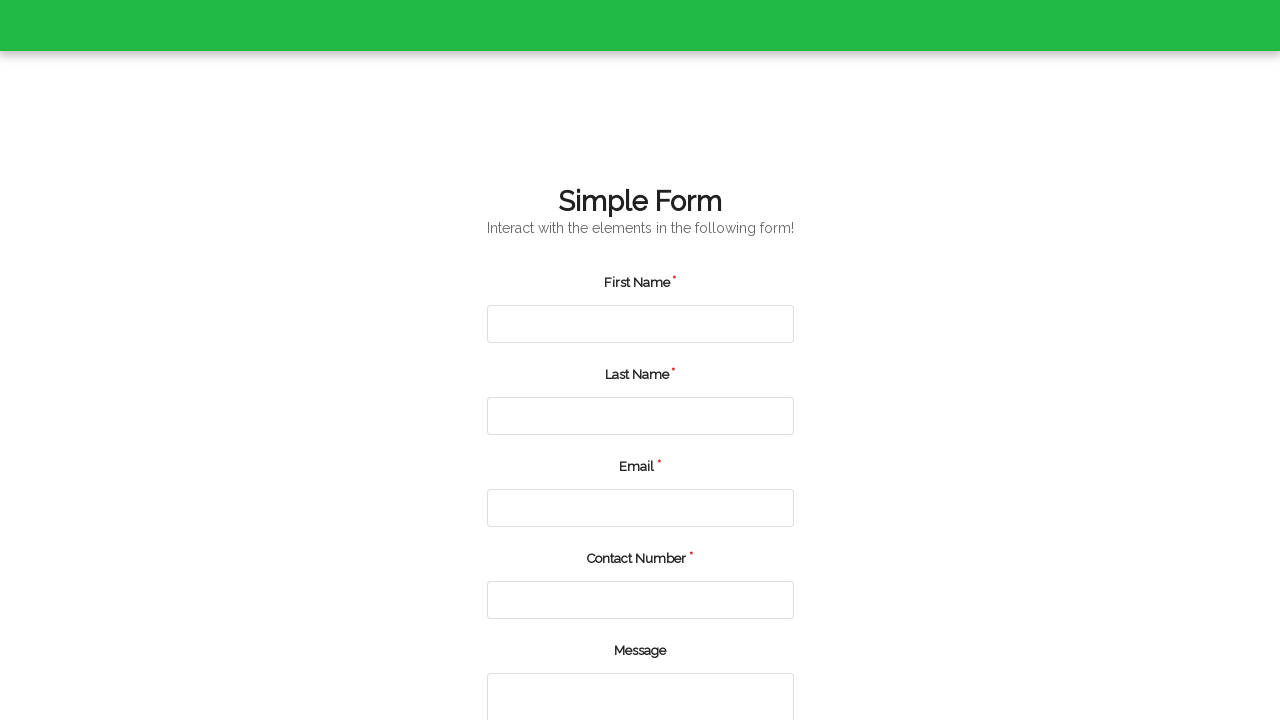

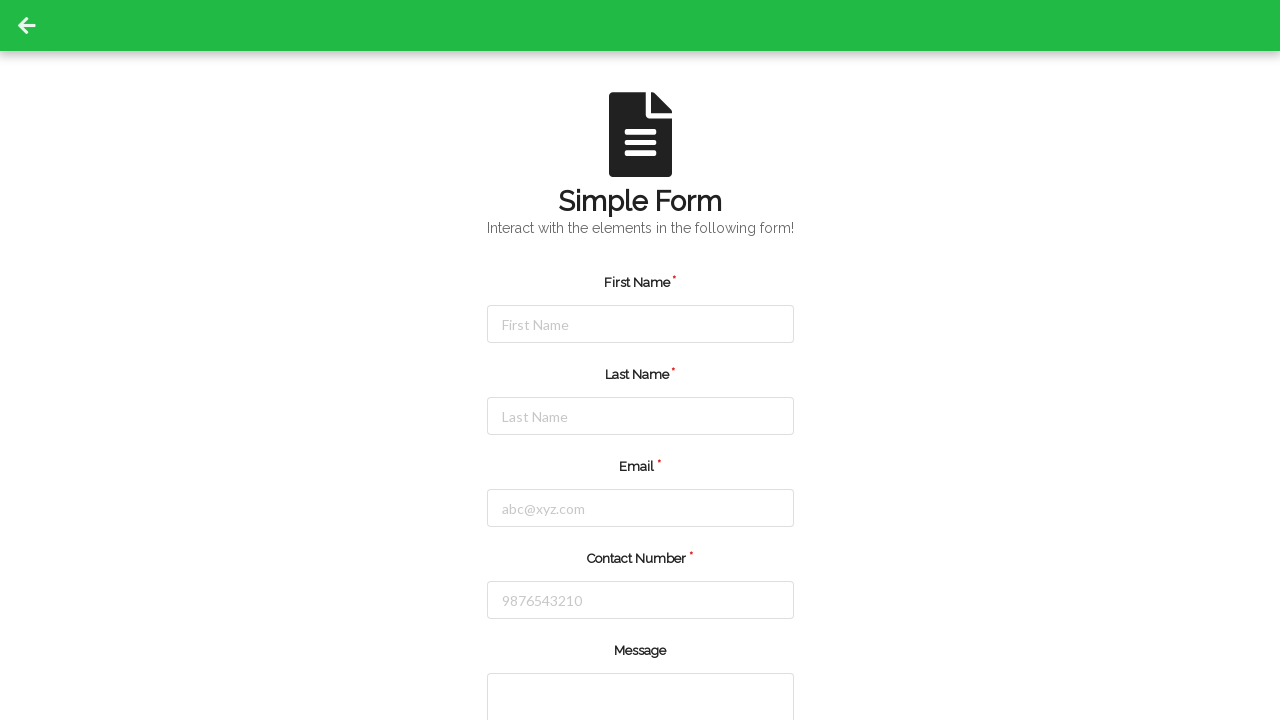